Tests a text box form by filling in user name, email, current address, and permanent address fields, then submitting the form and verifying the output displays the entered values.

Starting URL: https://demoqa.com/text-box

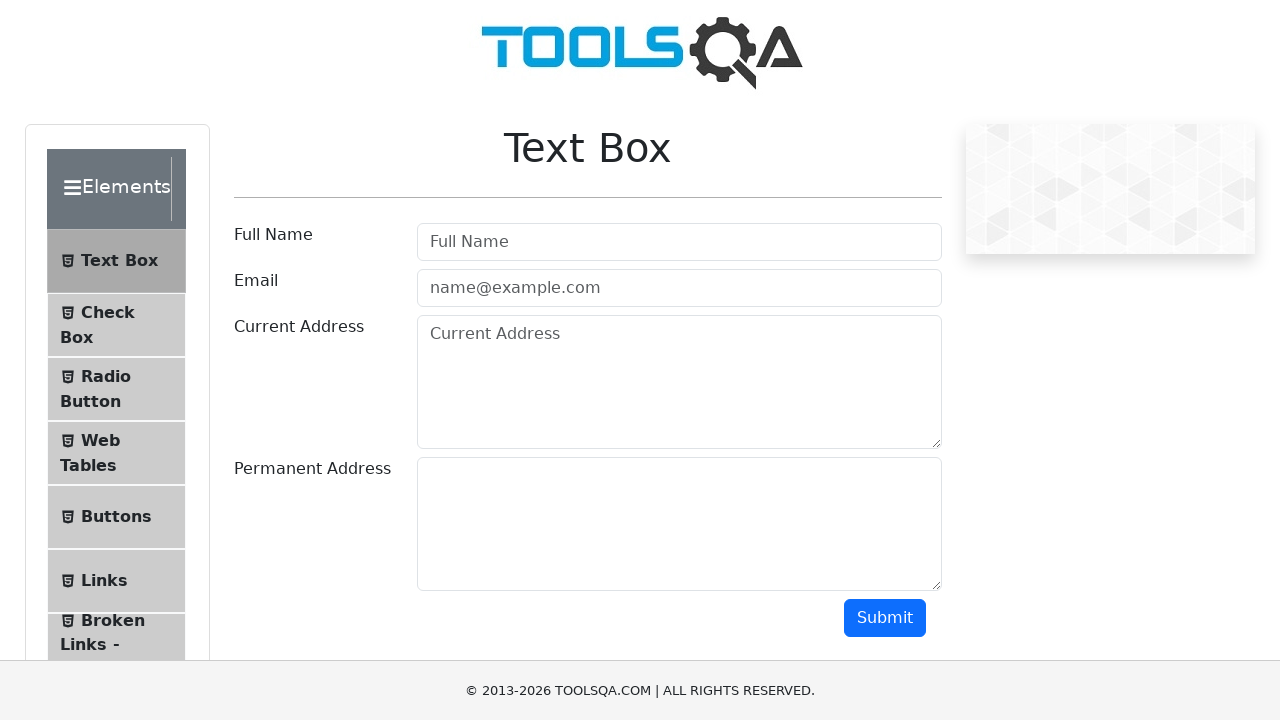

Submit button loaded
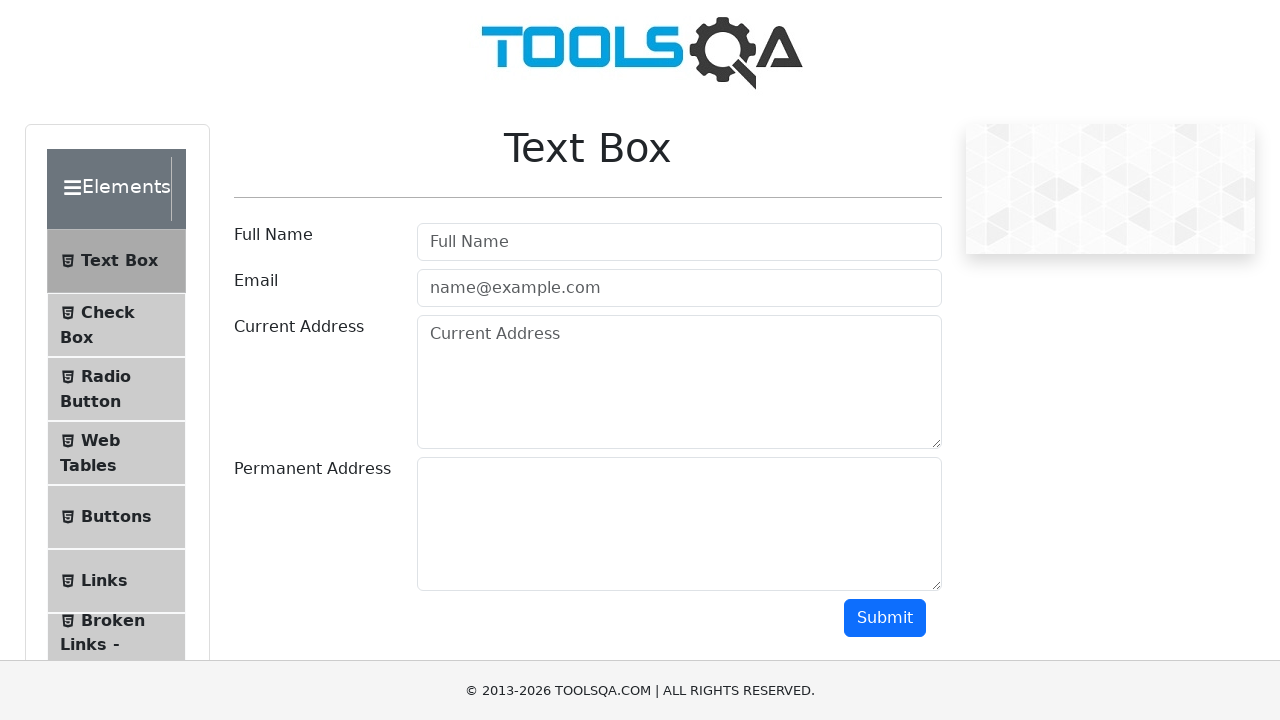

Filled user name field with 'Igor' on #userName
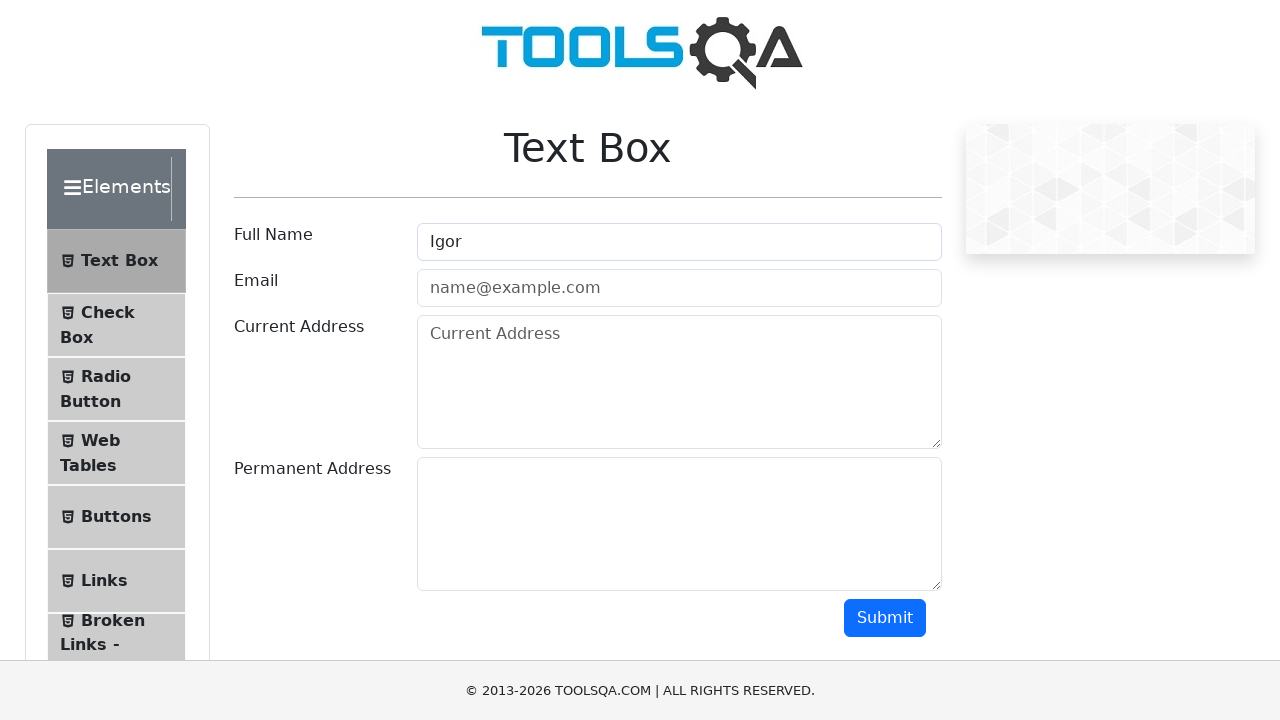

Filled email field with 'bgjdoe@gmail.com' on #userEmail
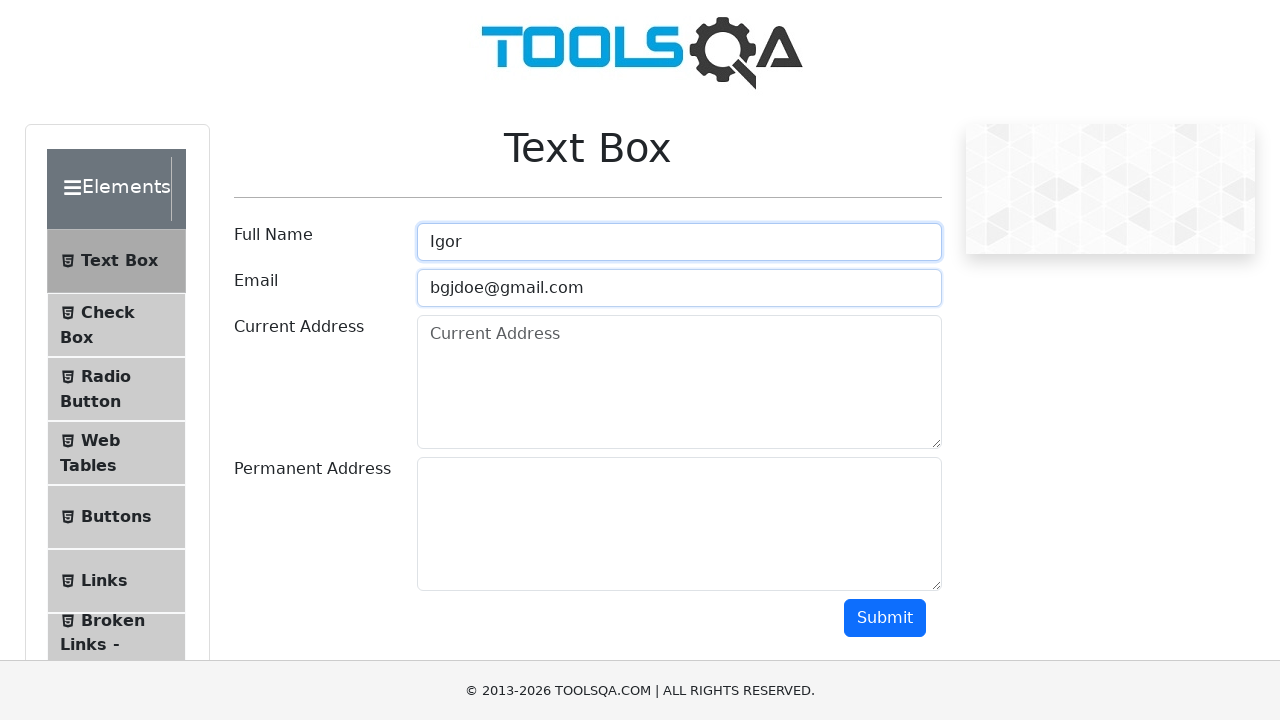

Filled current address field with 'current address' on #currentAddress
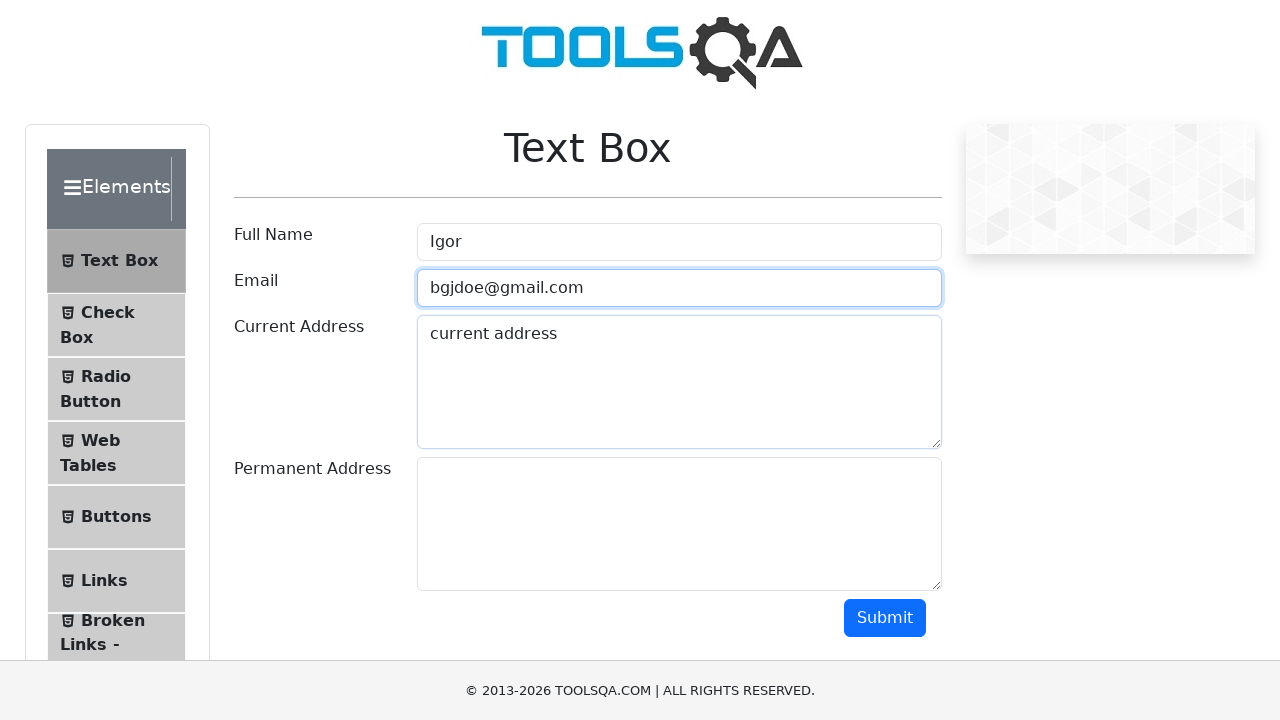

Filled permanent address field with 'permanent address' on #permanentAddress
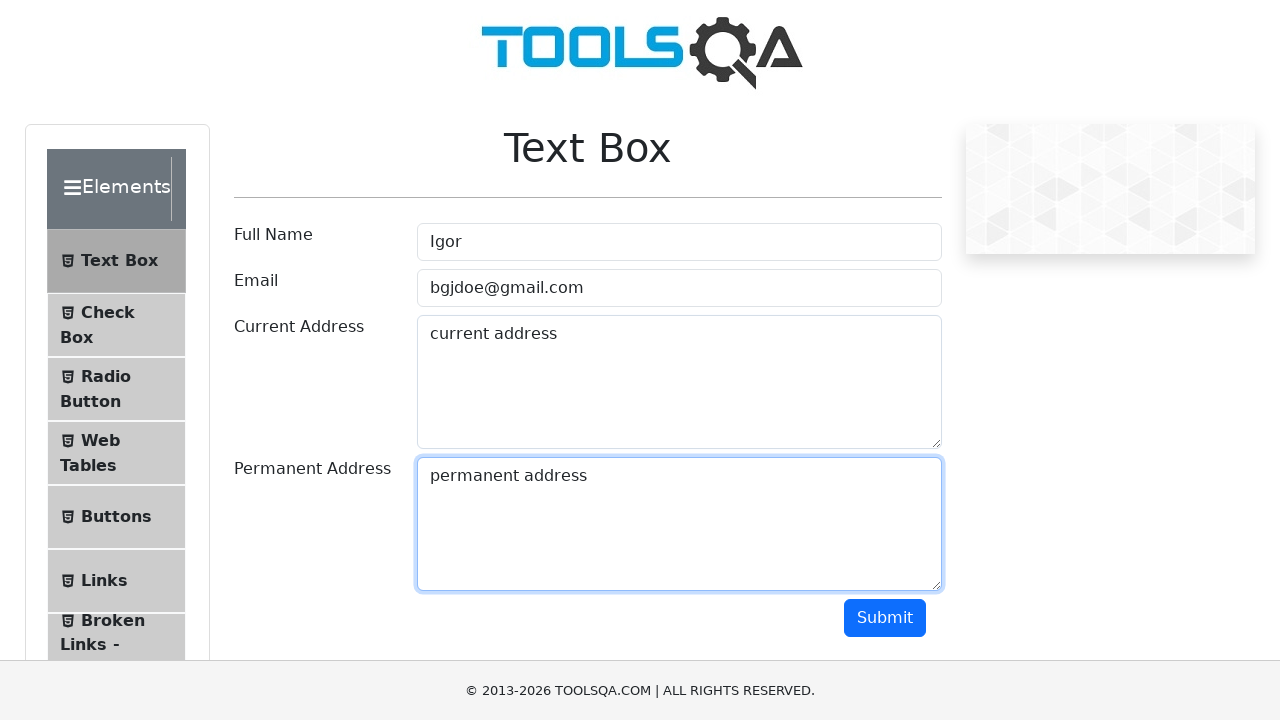

Clicked submit button to submit form at (885, 618) on #submit
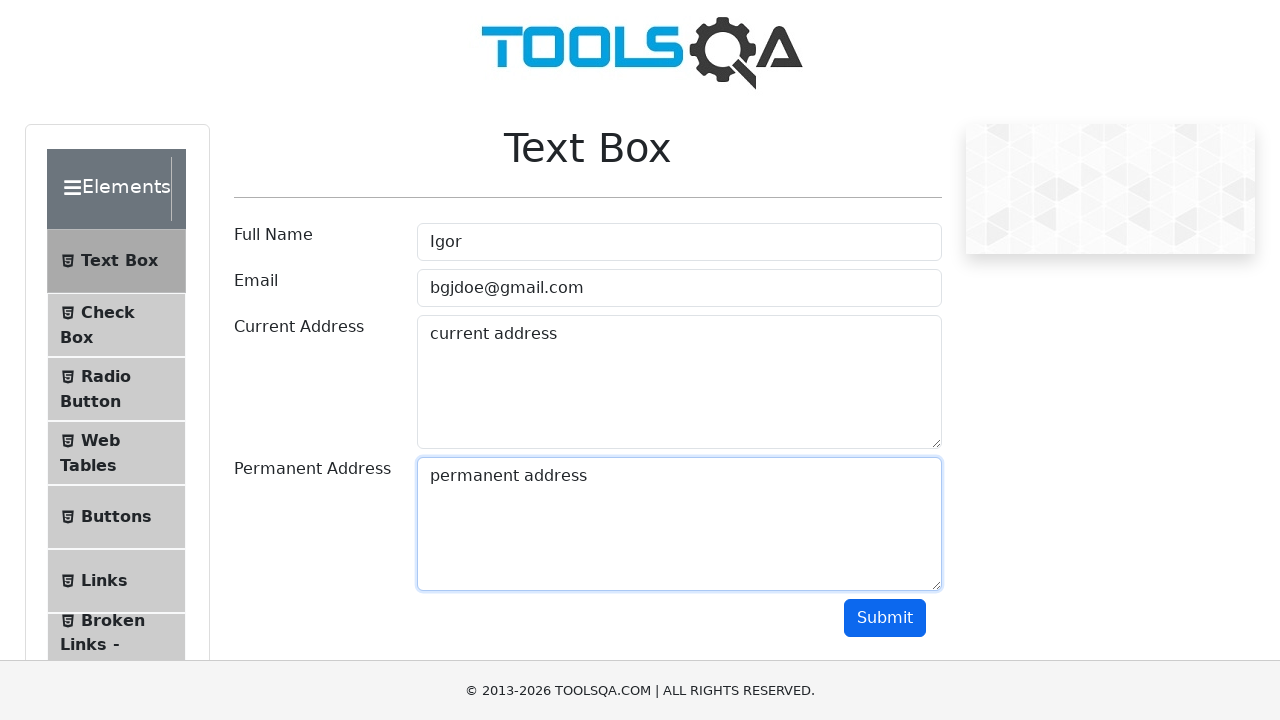

Form output section loaded
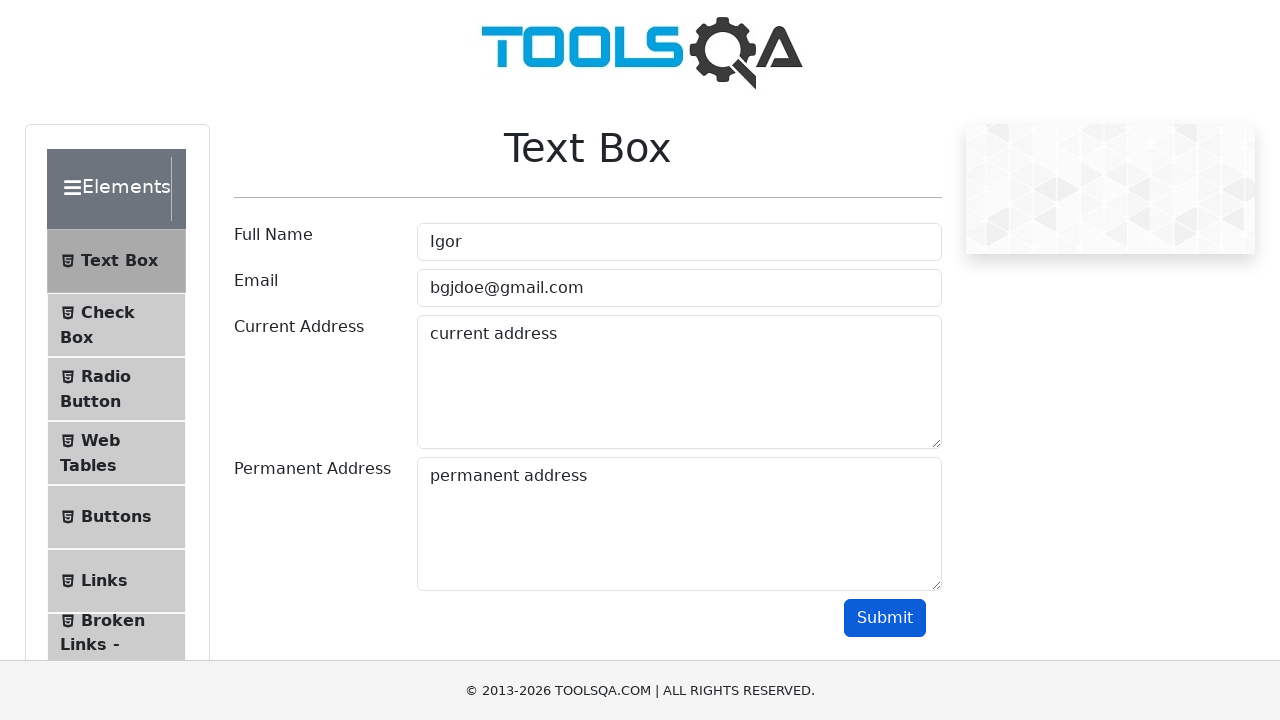

Name output field is visible
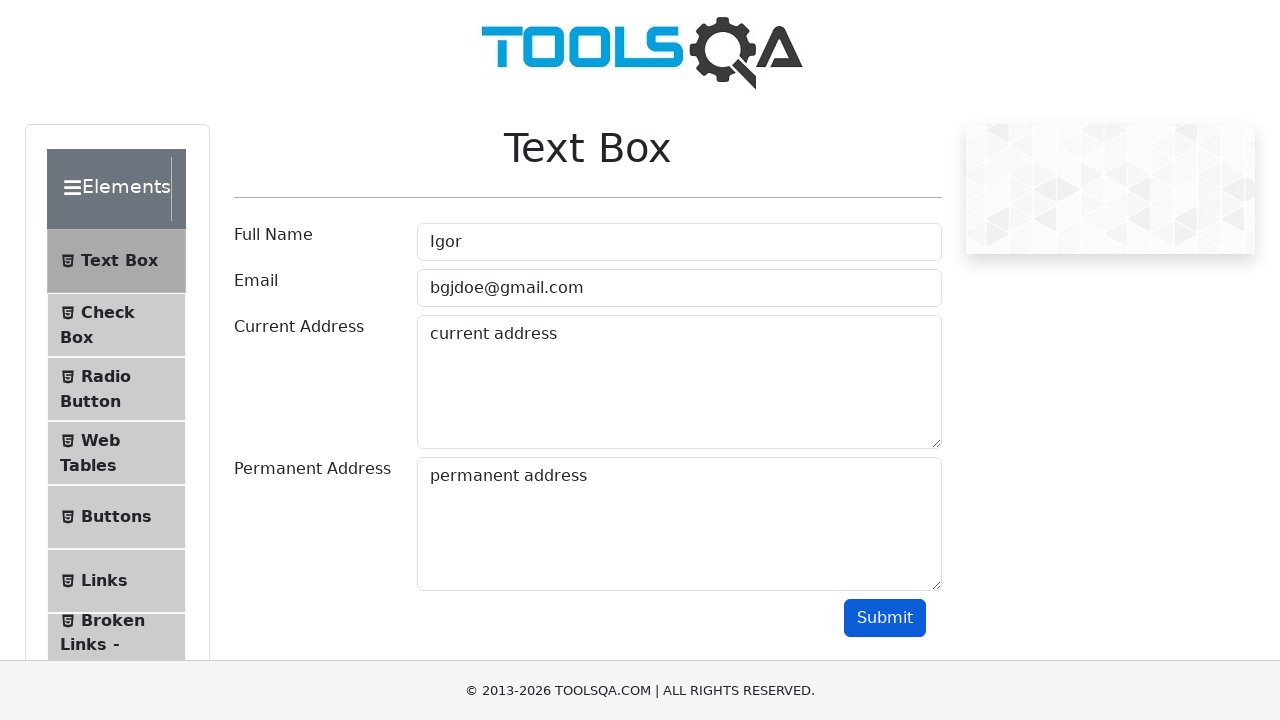

Email output field is visible
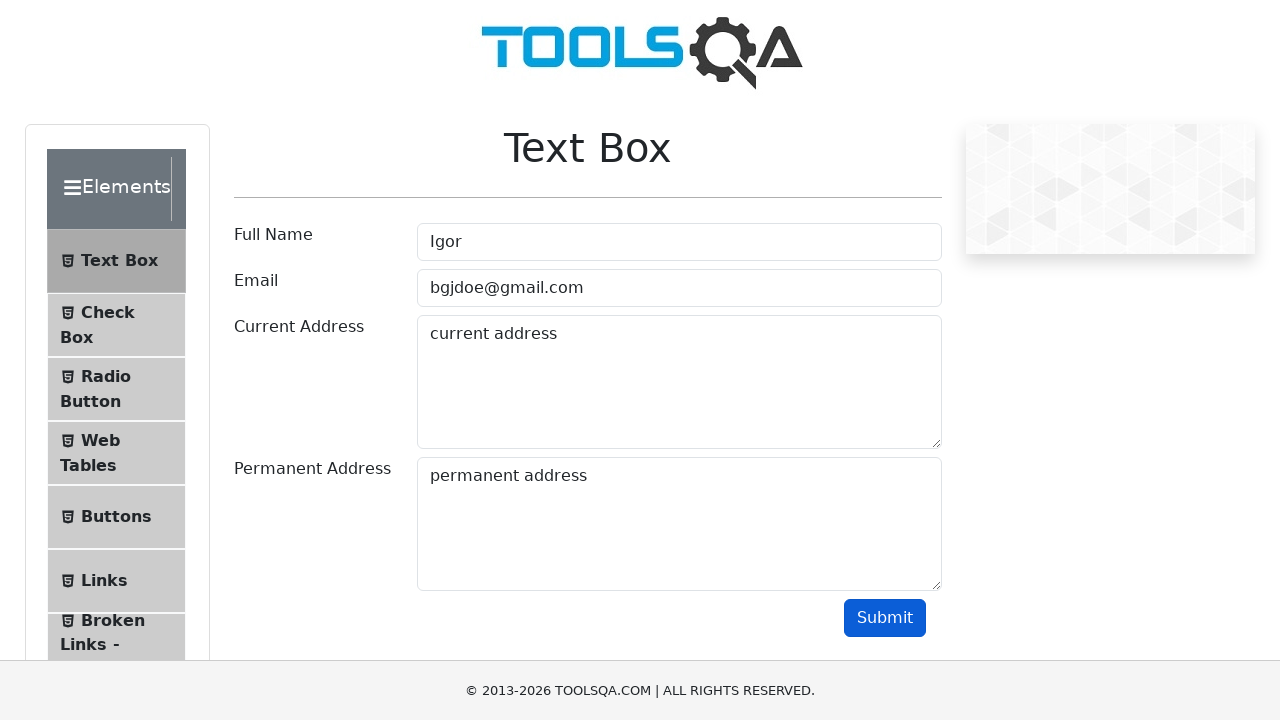

Current address output field is visible
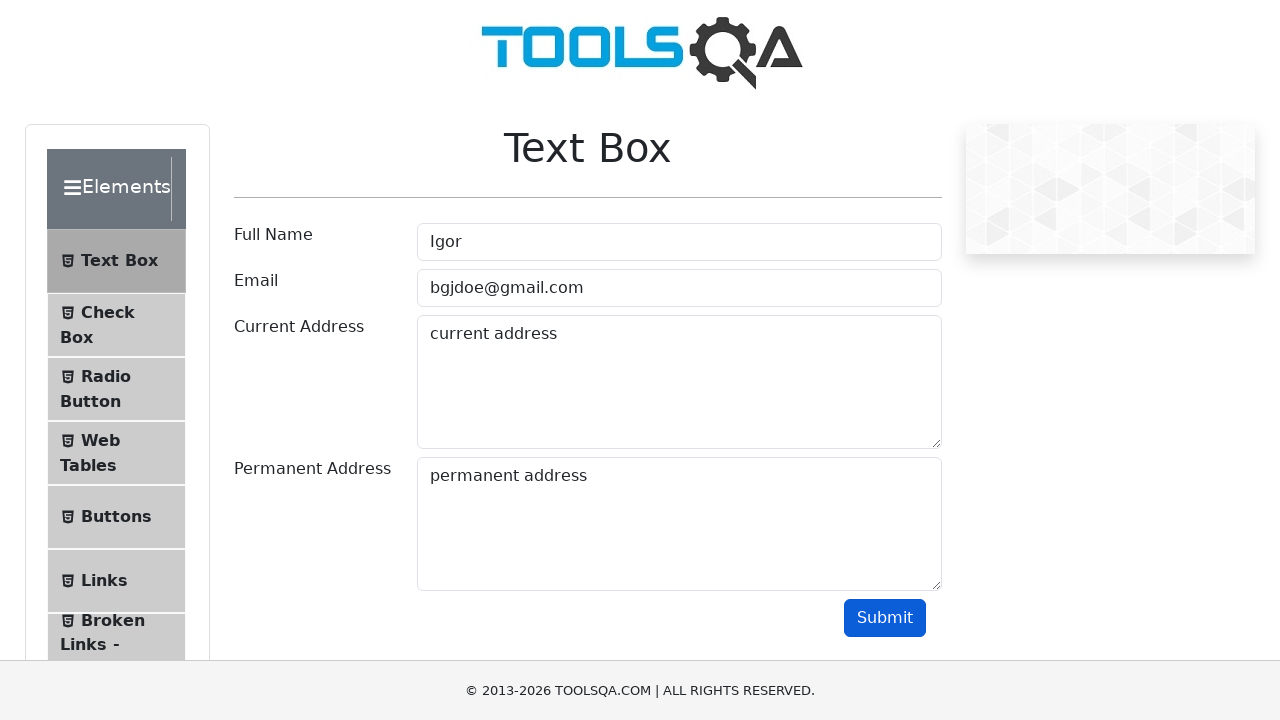

Permanent address output field is visible
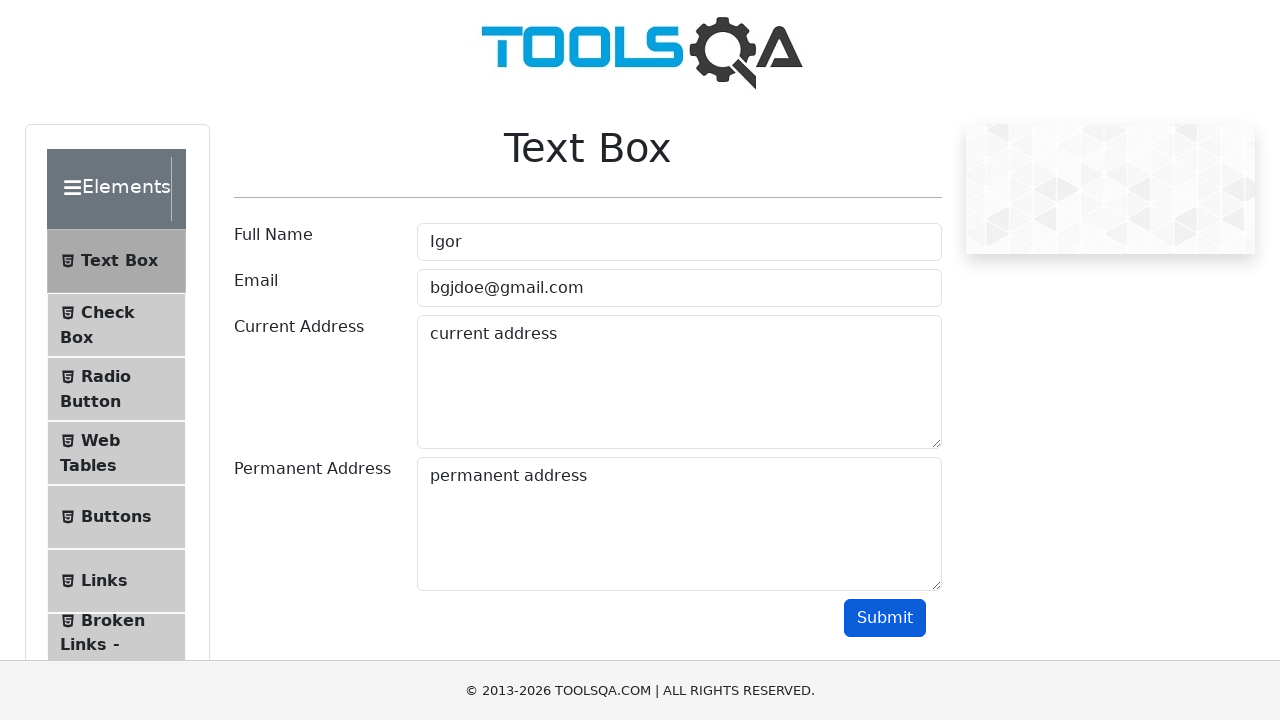

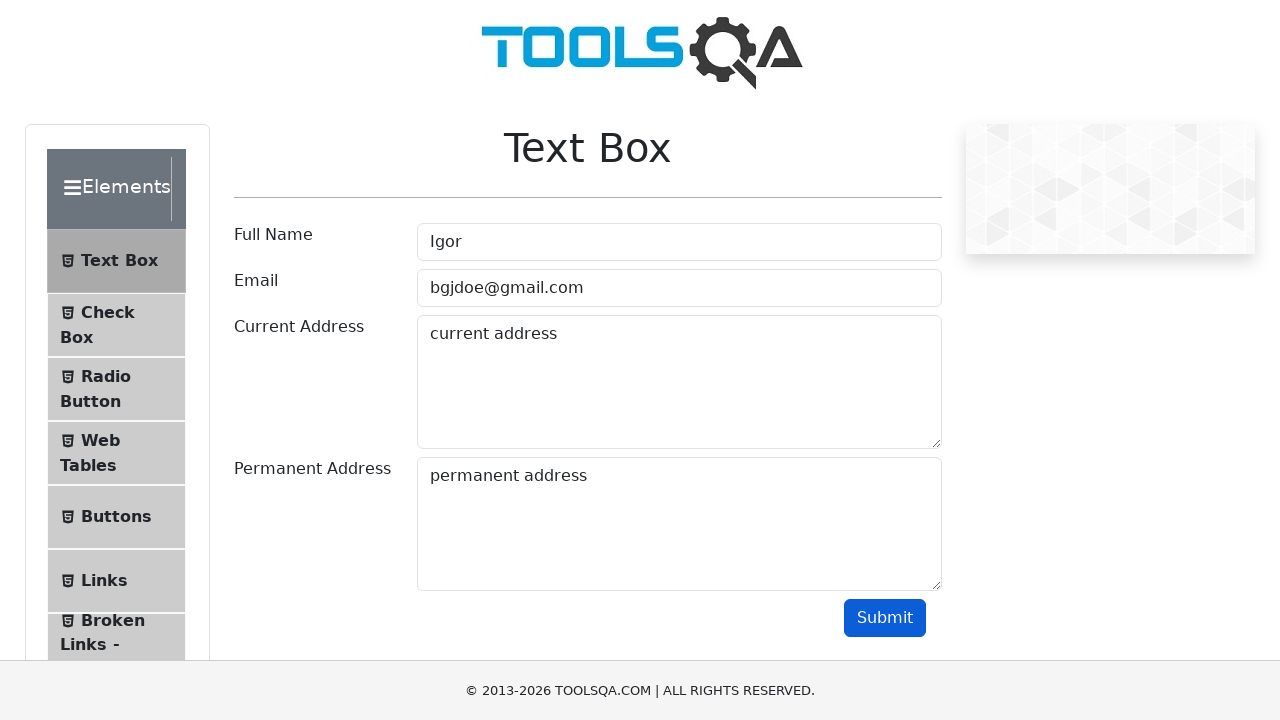